Waits for price to reach $100, clicks a button, solves a math problem using logarithm calculation, and submits the answer

Starting URL: http://suninjuly.github.io/explicit_wait2.html

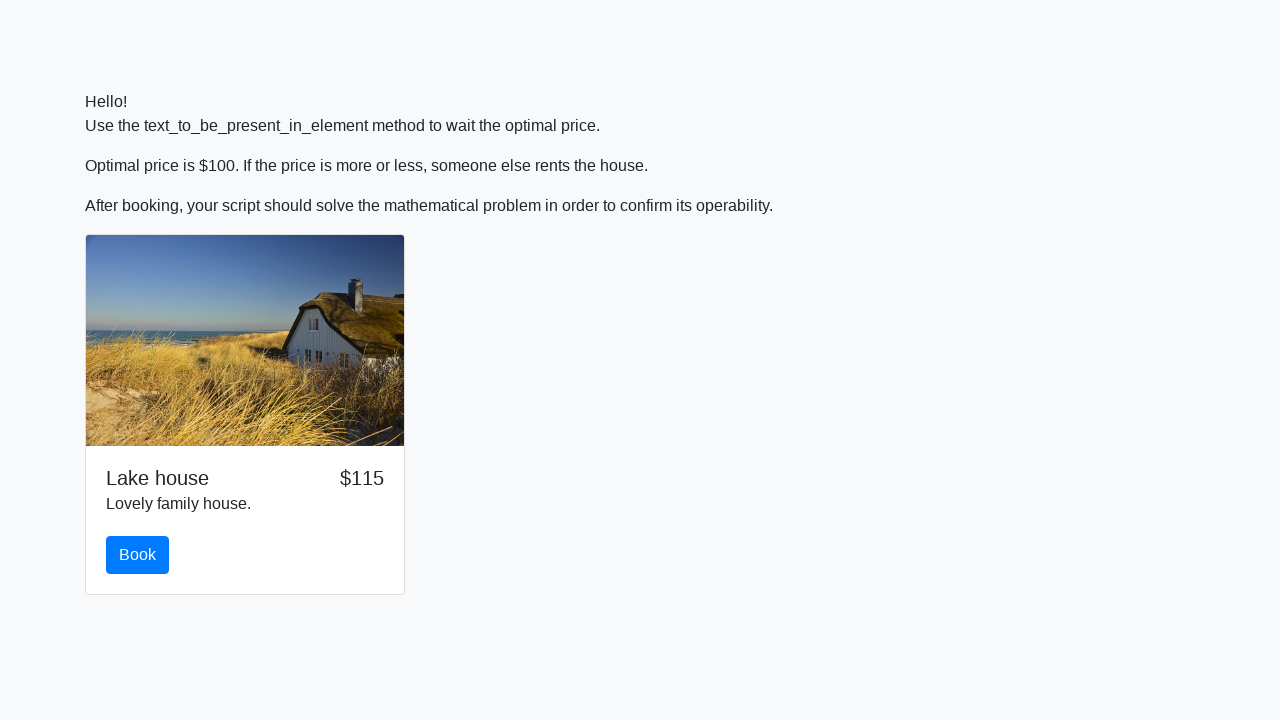

Waited for price to reach $100
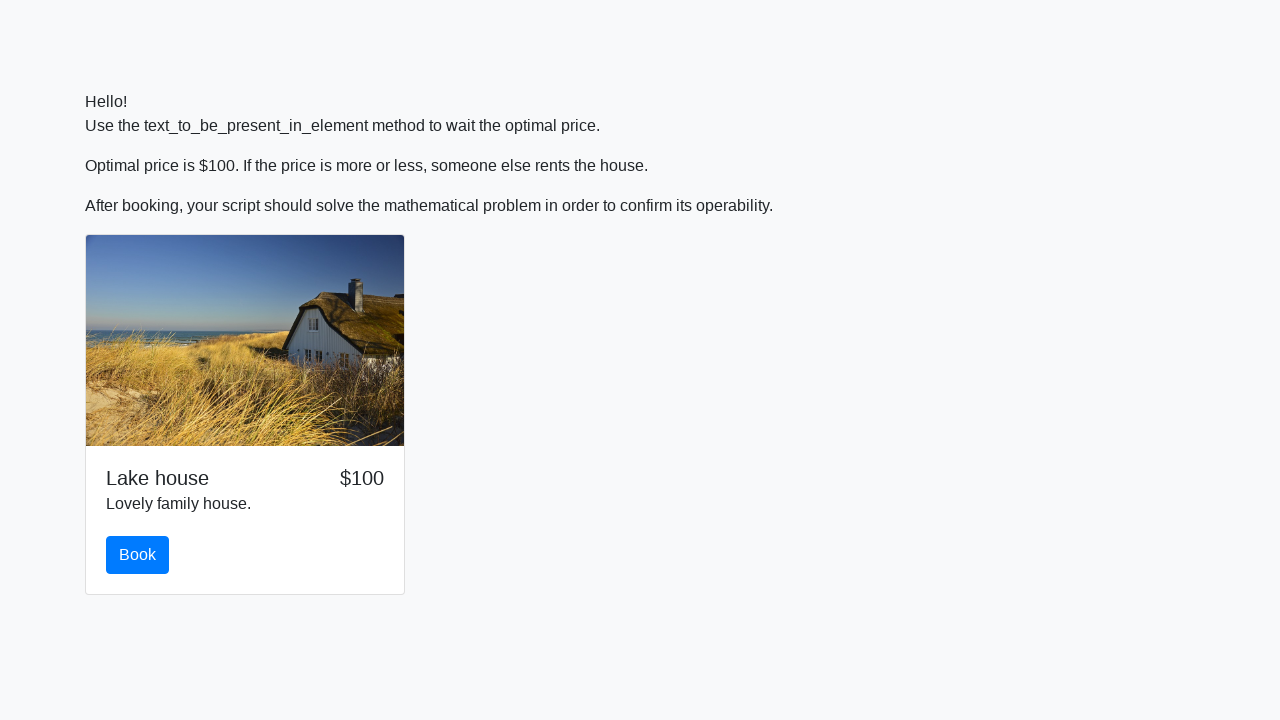

Clicked the book button at (138, 555) on button
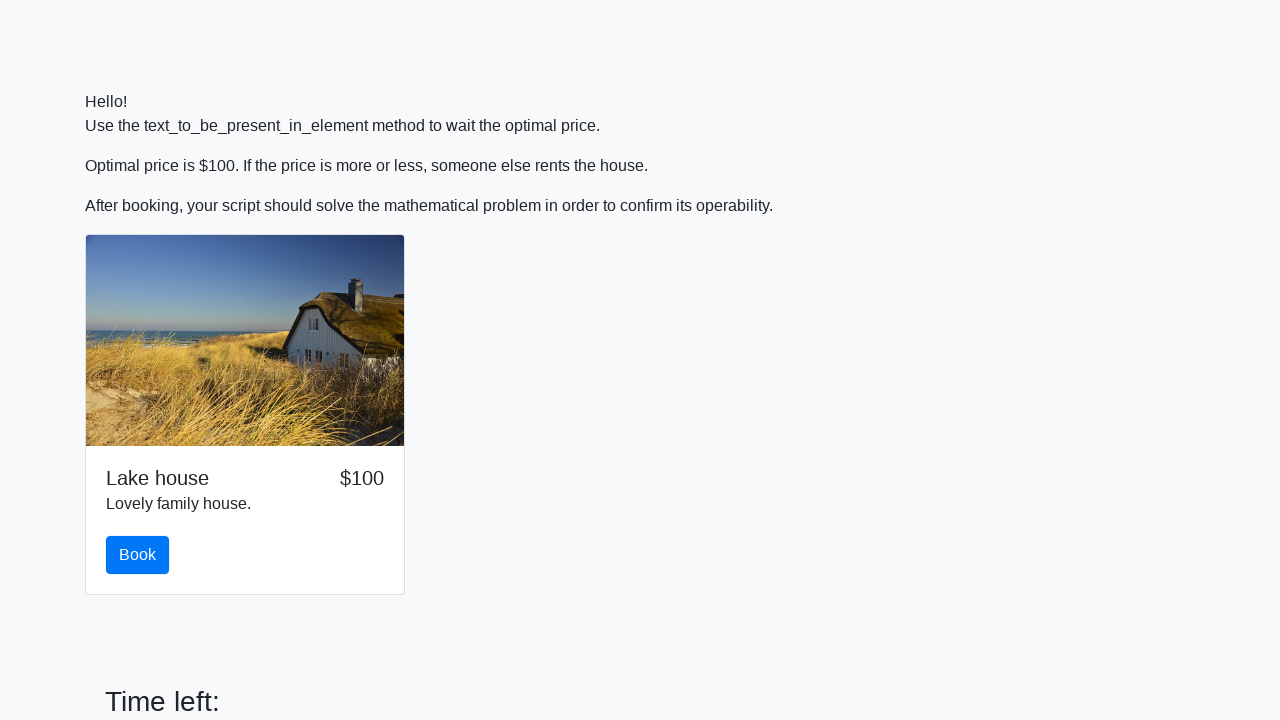

Retrieved x value from page
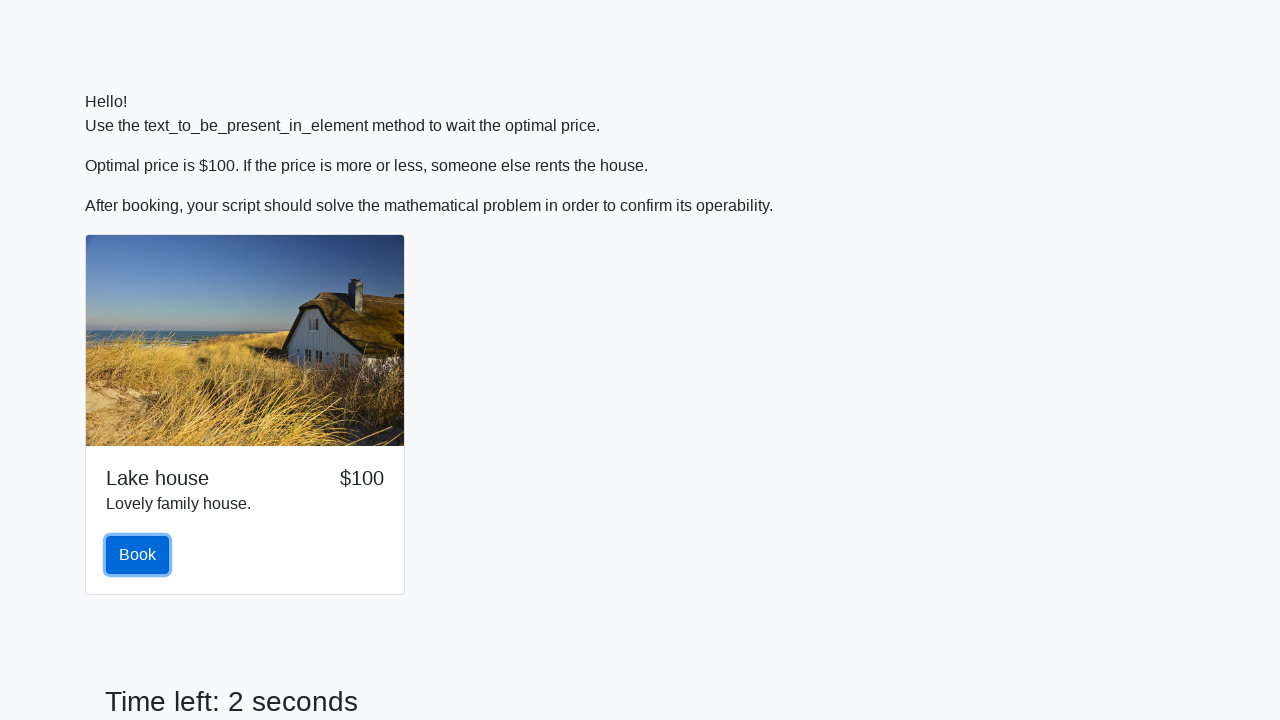

Parsed x value as integer: 597
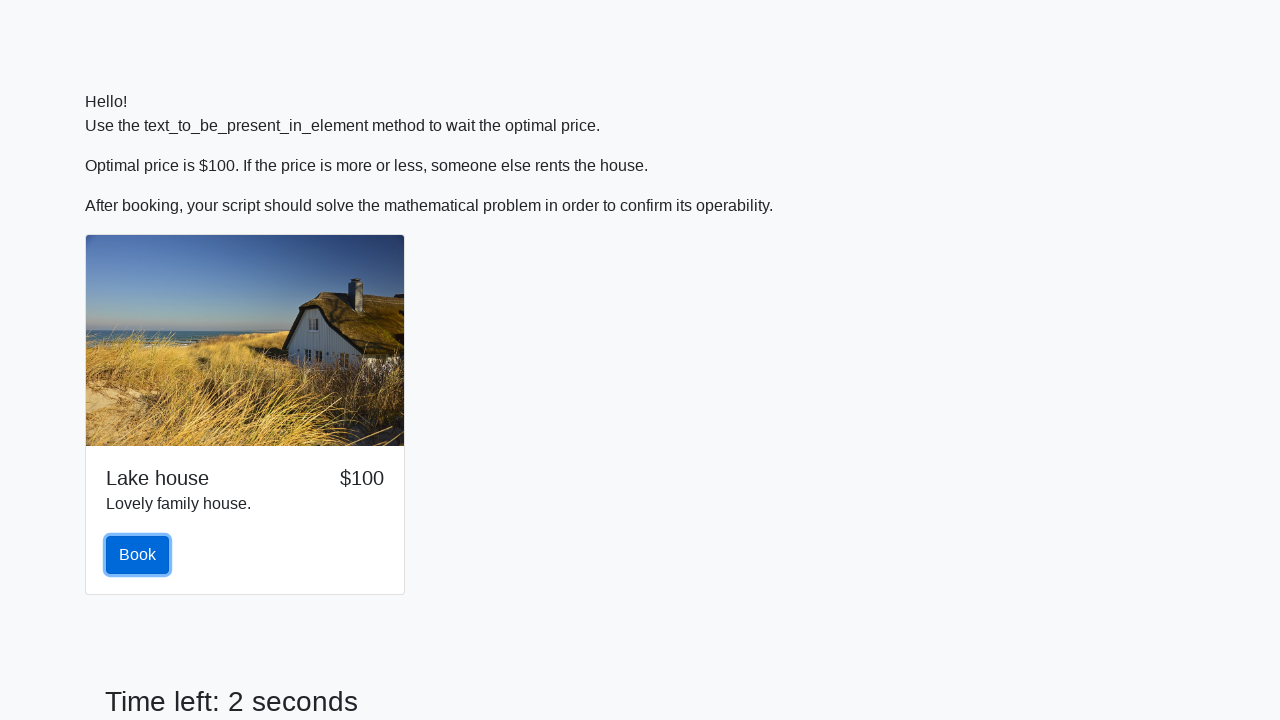

Calculated answer using logarithm formula: 0.1543531524644554
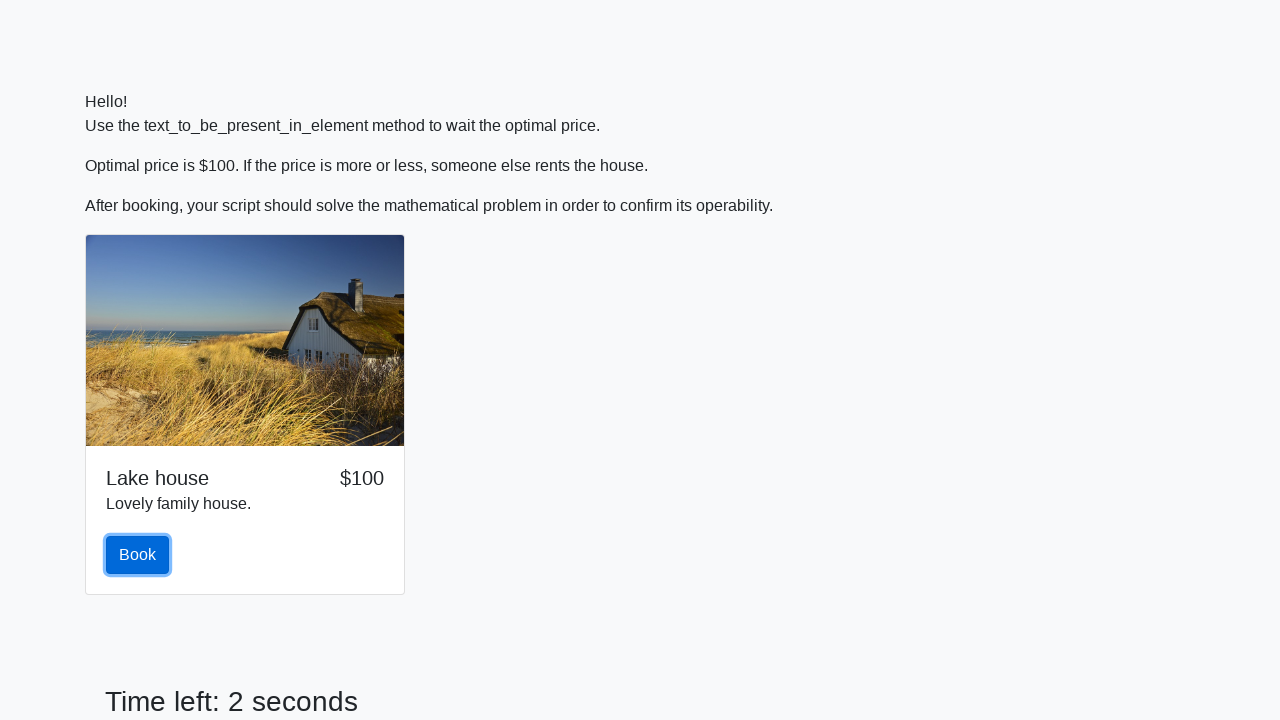

Filled answer field with calculated result on #answer
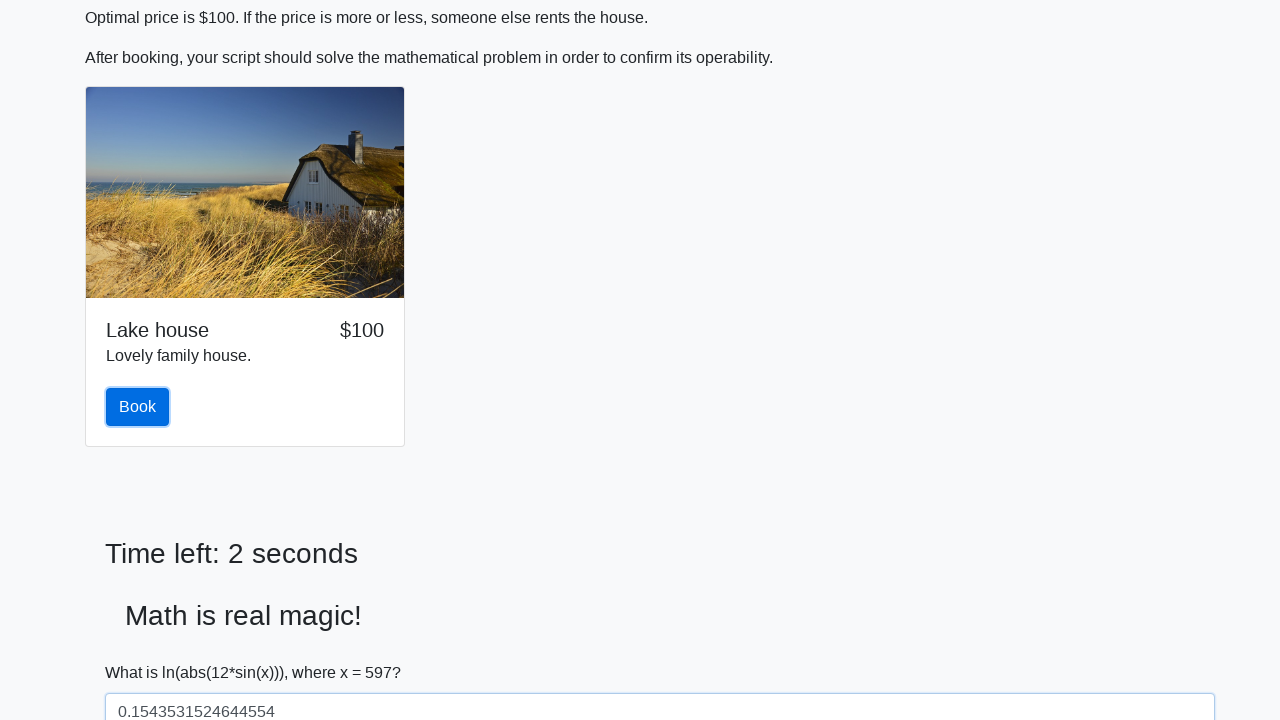

Clicked solve button to submit answer at (143, 651) on #solve
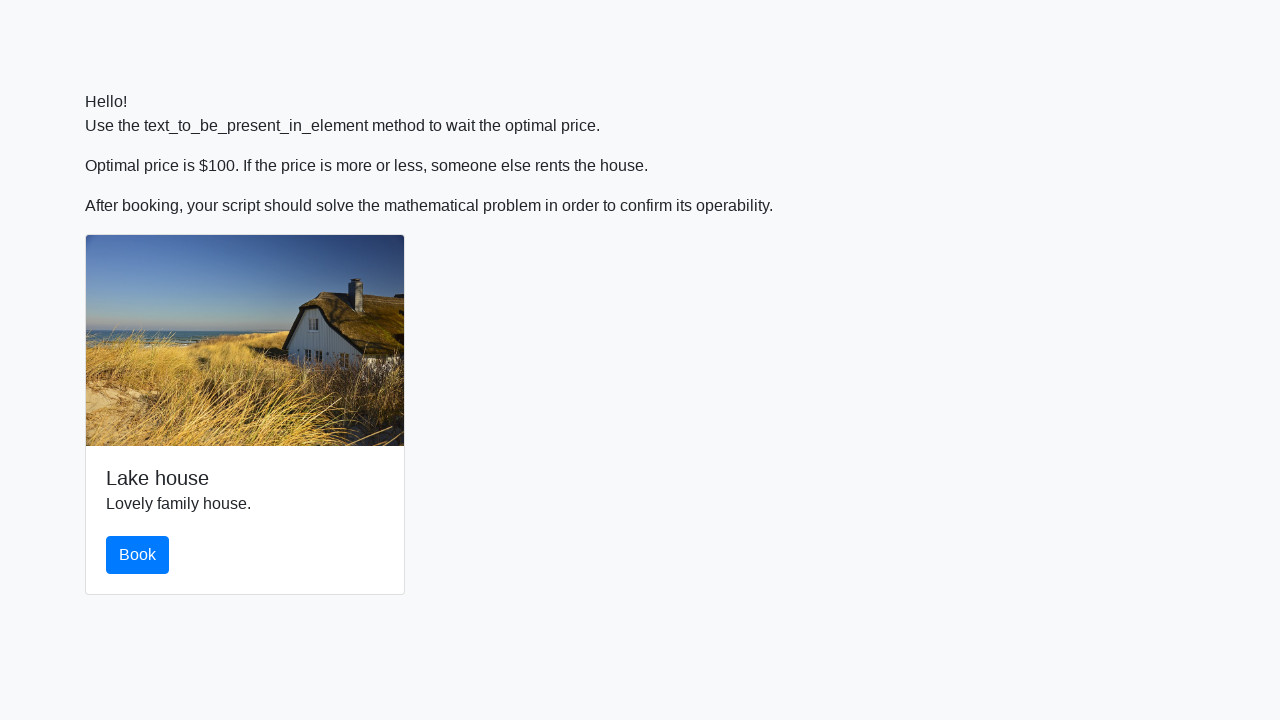

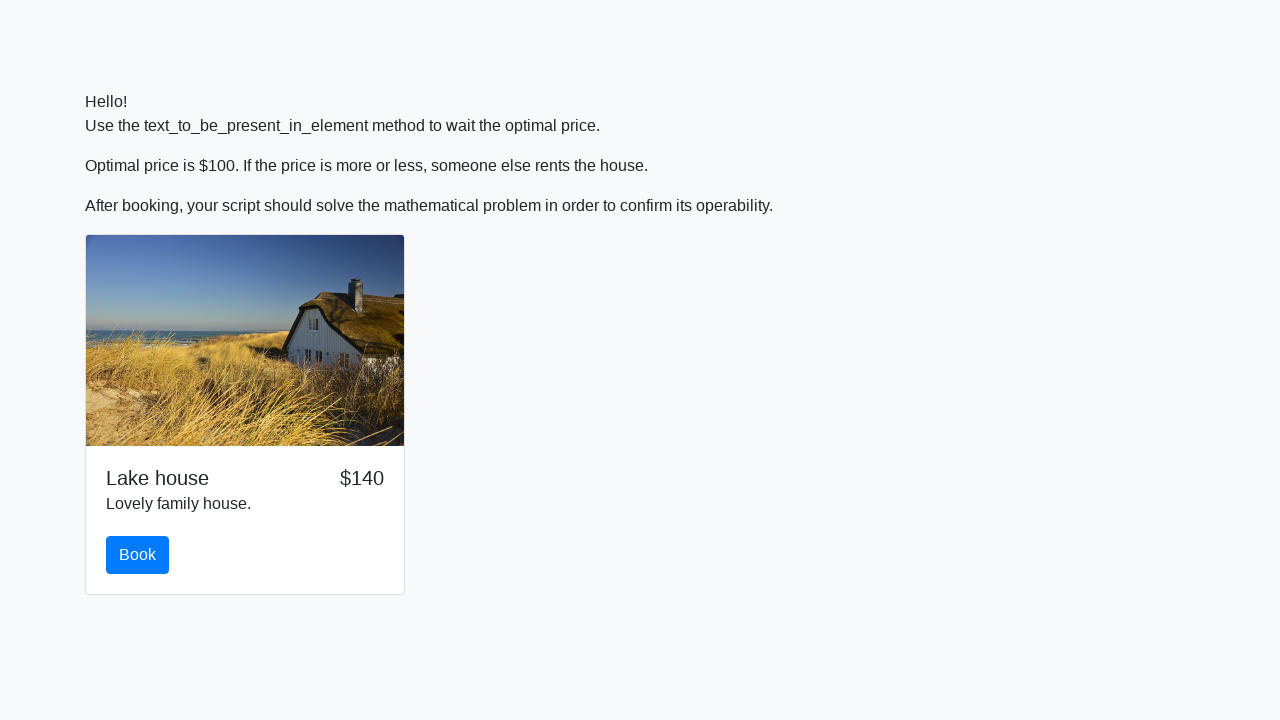